Tests form interaction by extracting a value from an element's custom attribute, calculating a mathematical result, filling in the answer, checking checkboxes, and submitting the form.

Starting URL: http://suninjuly.github.io/get_attribute.html

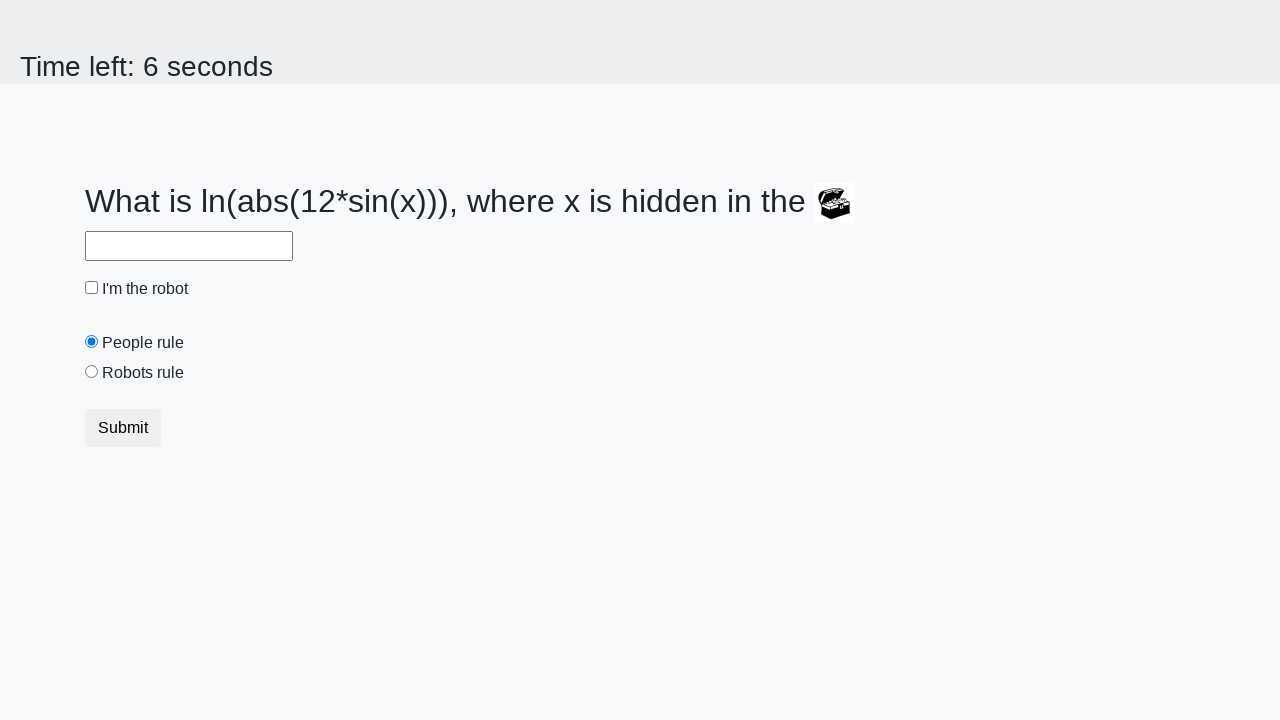

Retrieved 'valuex' attribute from treasure element
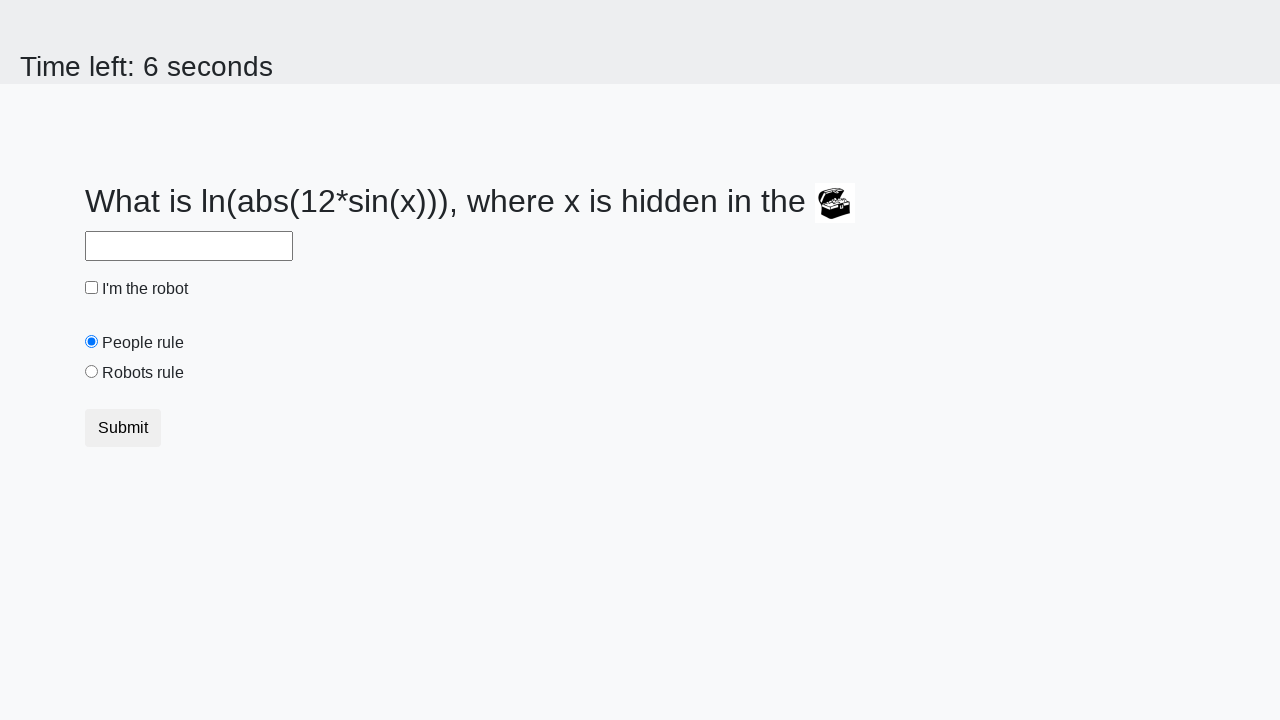

Calculated mathematical result from extracted value: 0.05968788218979809
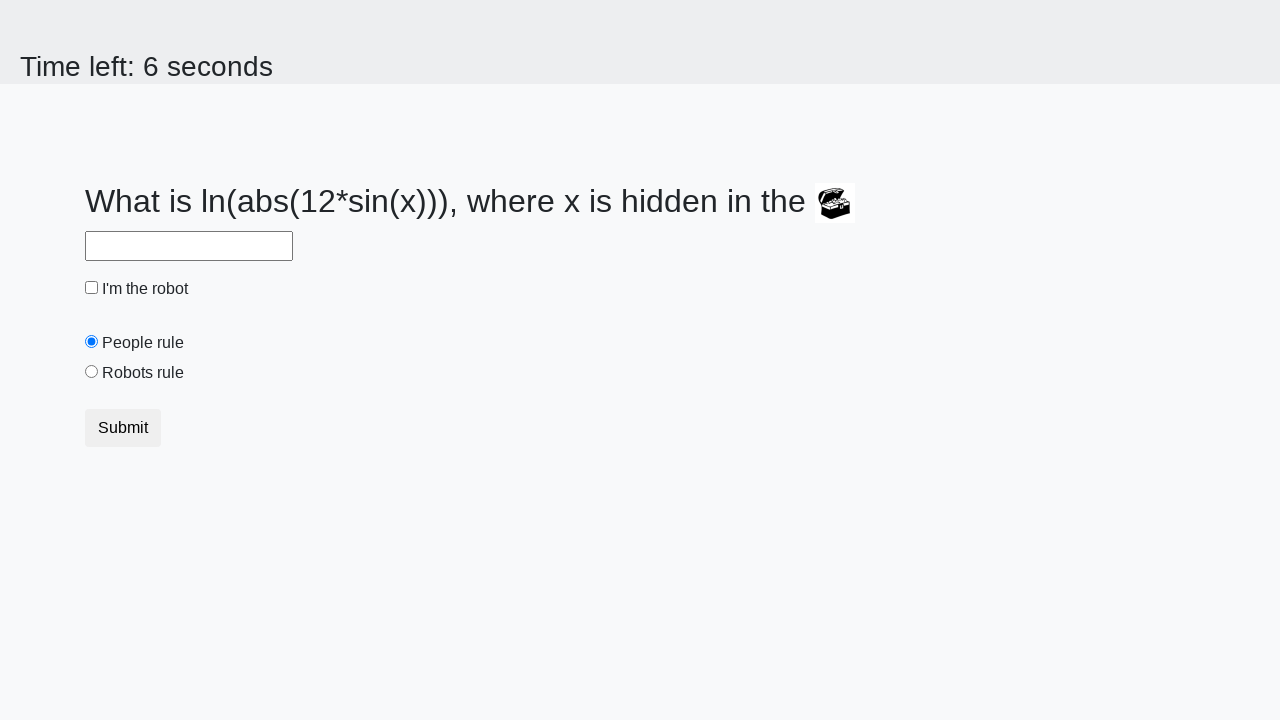

Filled in the calculated answer in the answer field on #answer
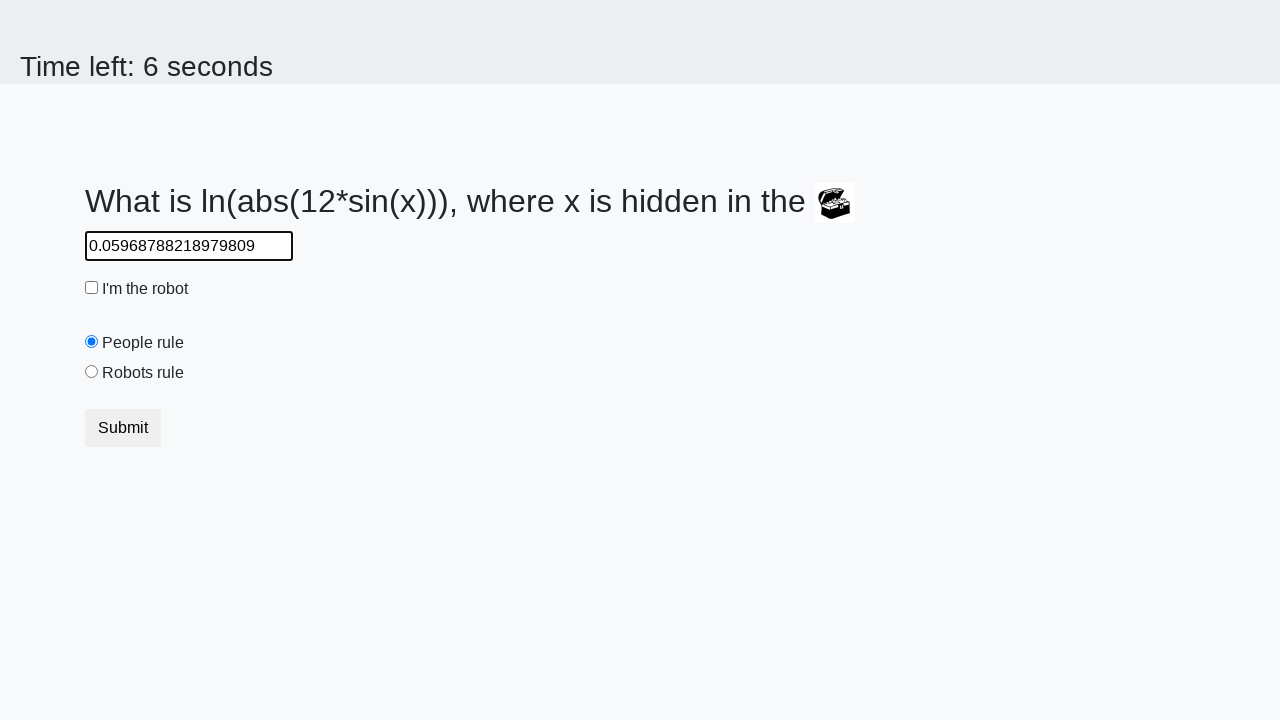

Checked the checkbox at (92, 288) on input[type='checkbox']
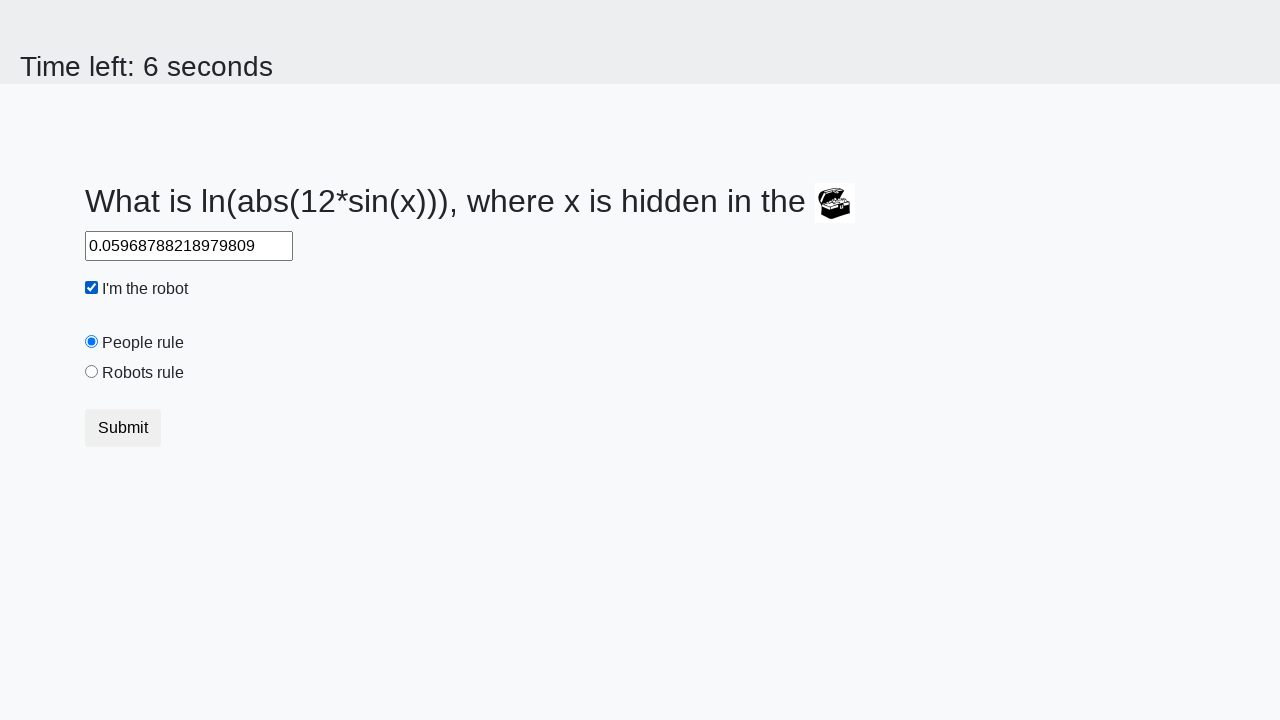

Selected 'robots rule' radio button at (92, 372) on #robotsRule
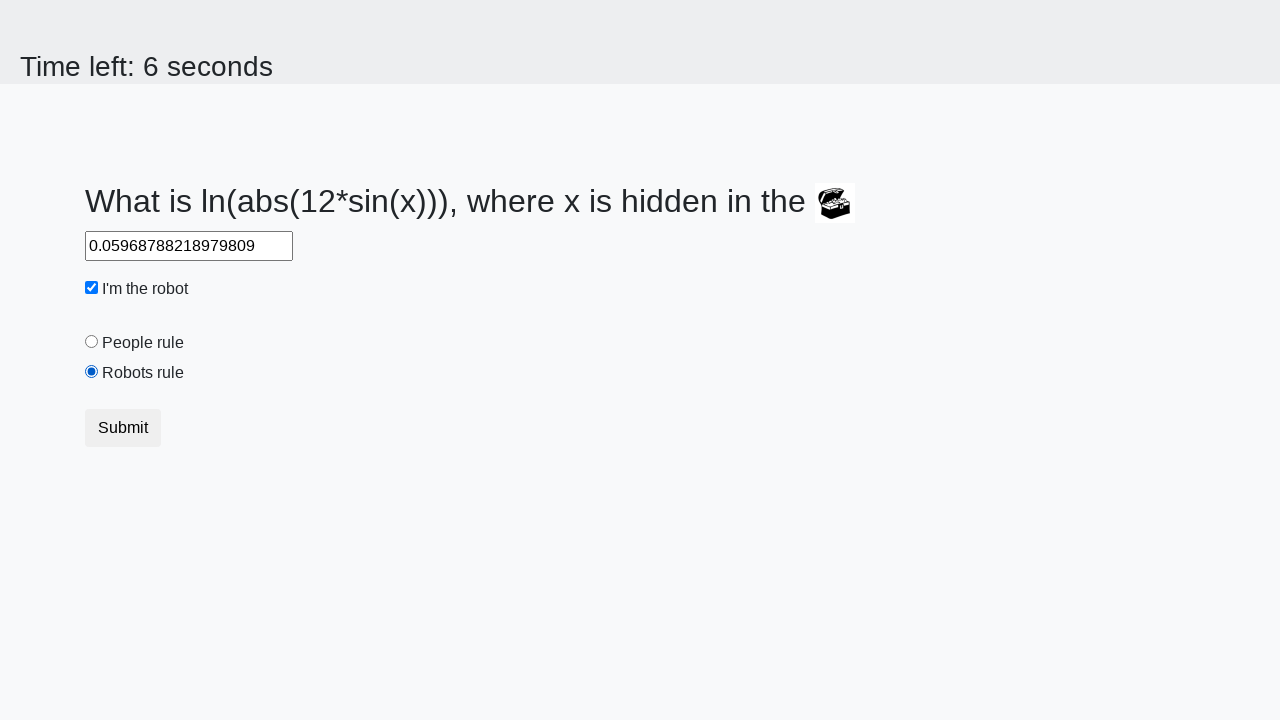

Clicked submit button to complete form submission at (123, 428) on button.btn
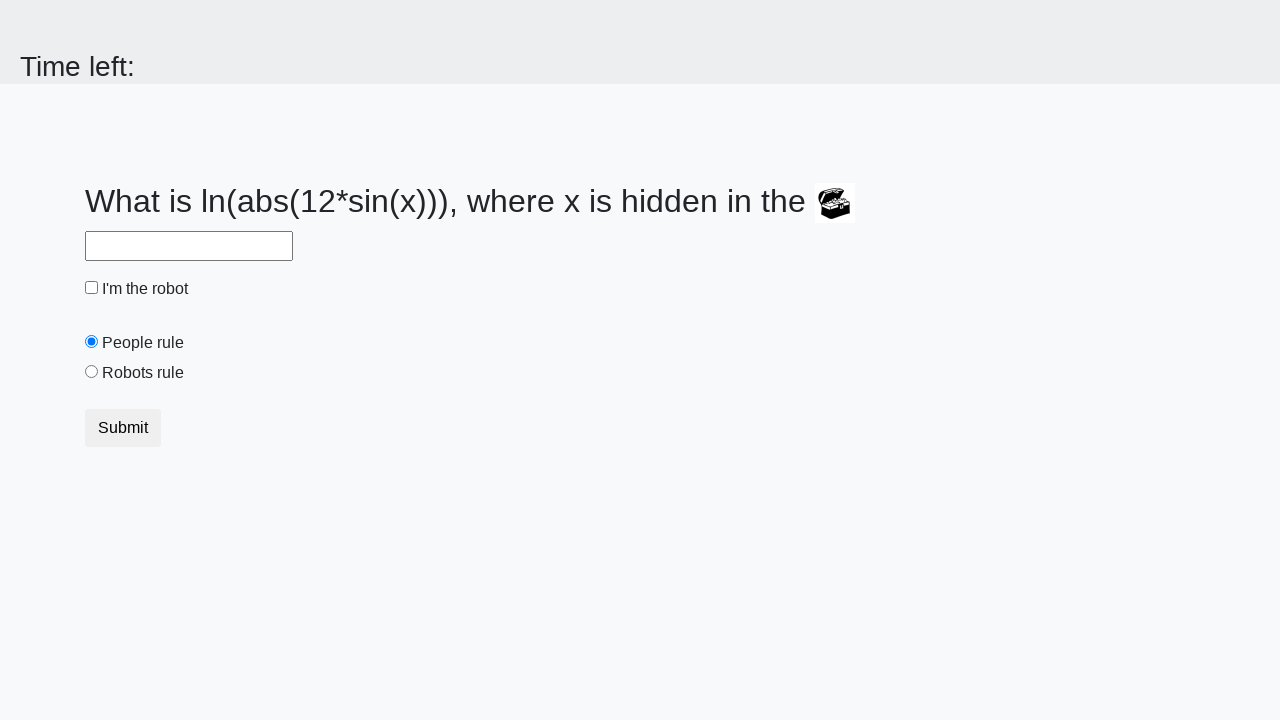

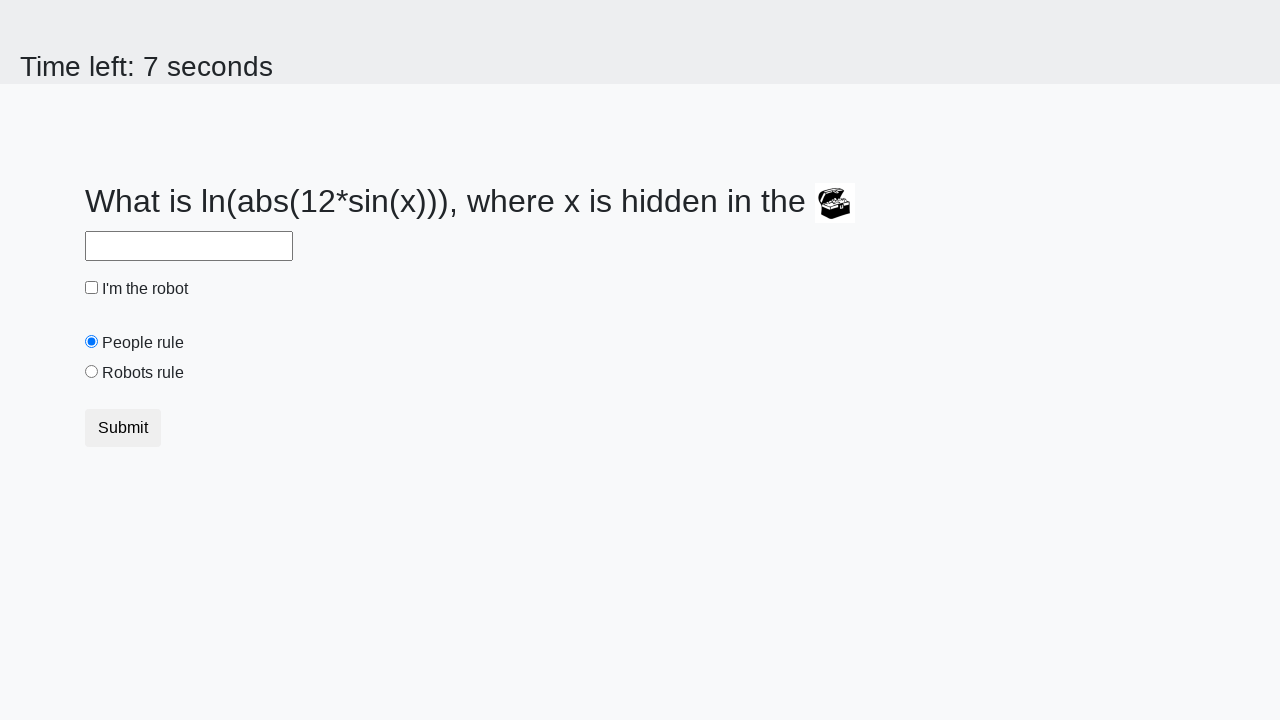